Tests dynamic loading by clicking the Start button and verifying "Hello World!" text appears

Starting URL: https://the-internet.herokuapp.com/dynamic_loading/2

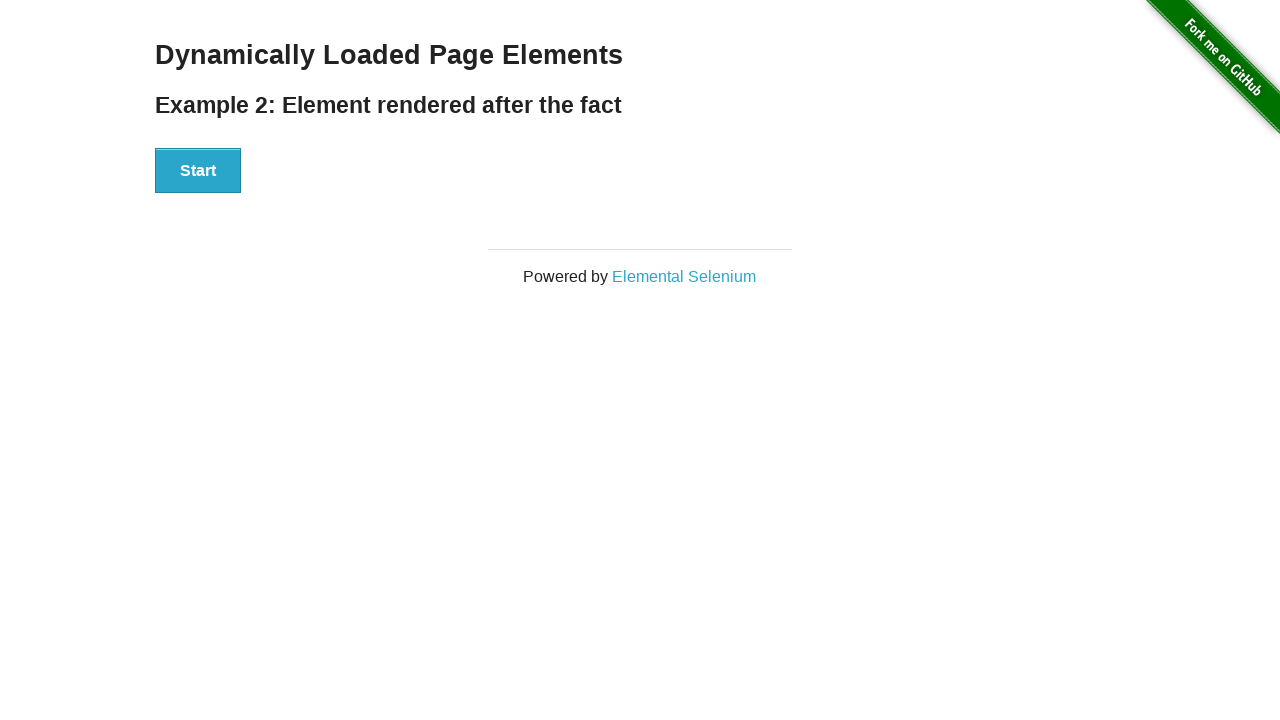

Clicked the Start button to trigger dynamic loading at (198, 171) on xpath=//button[text()='Start']
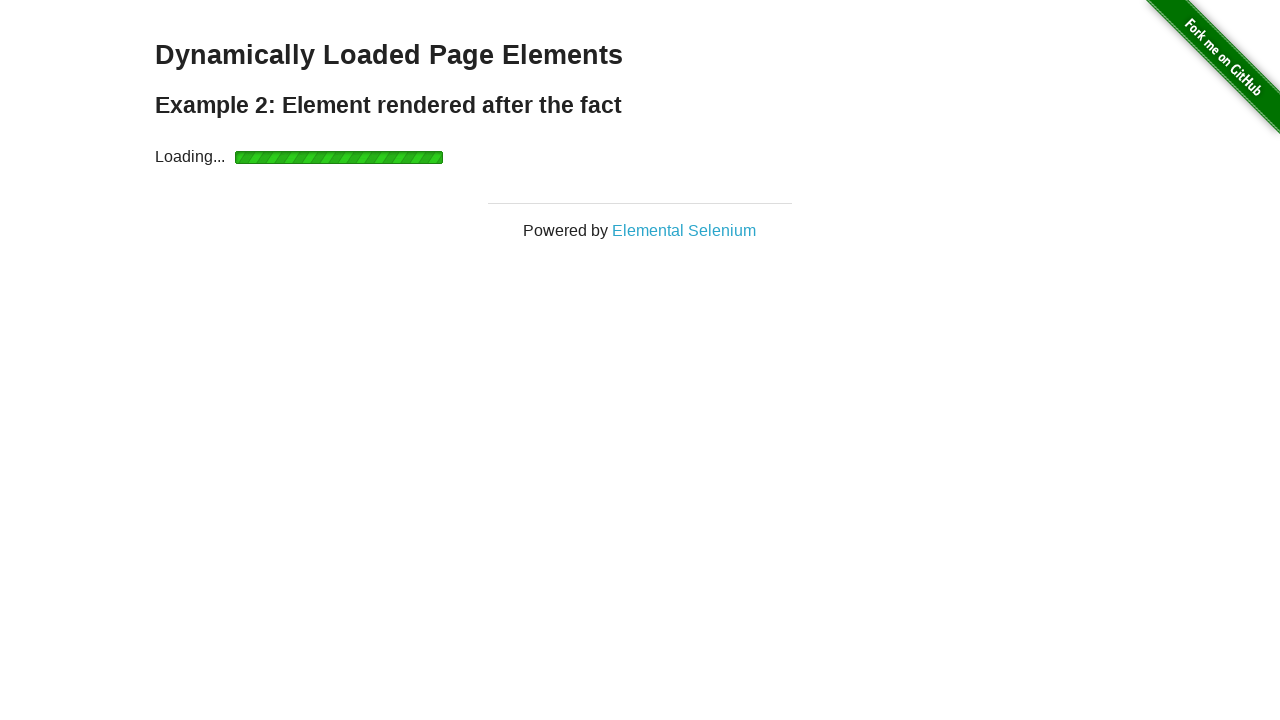

Waited for and verified 'Hello World!' text appeared
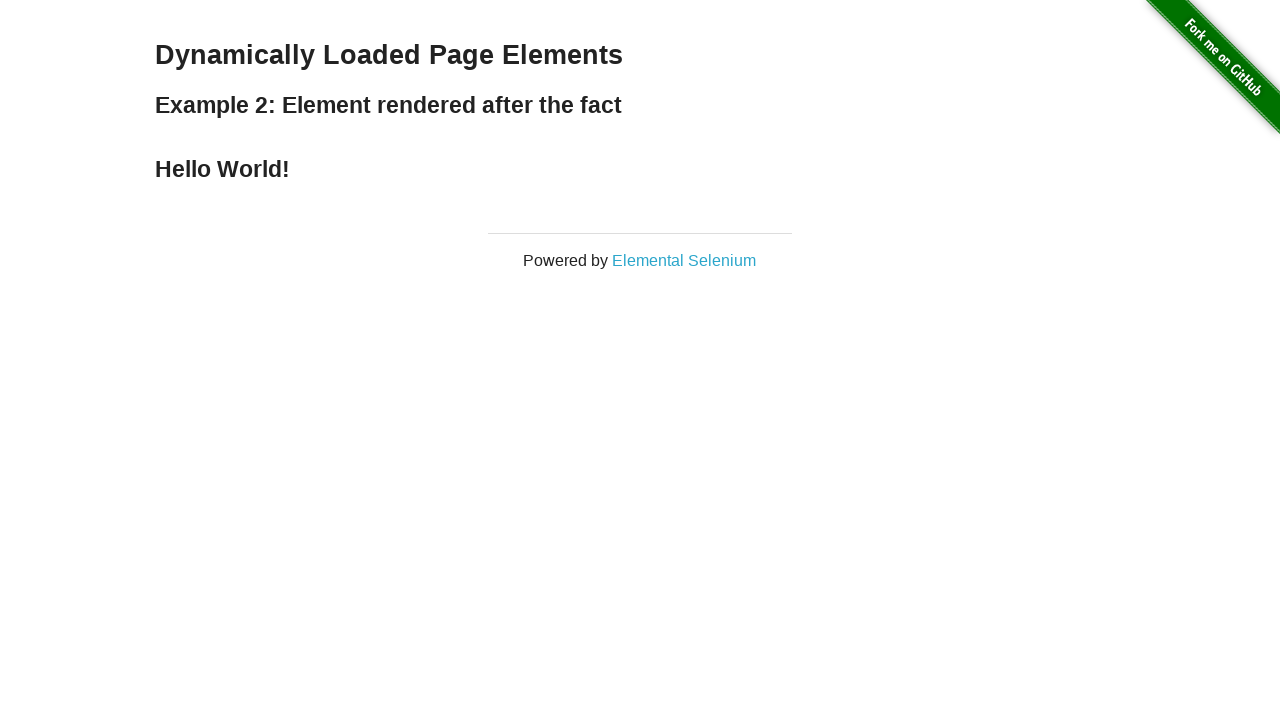

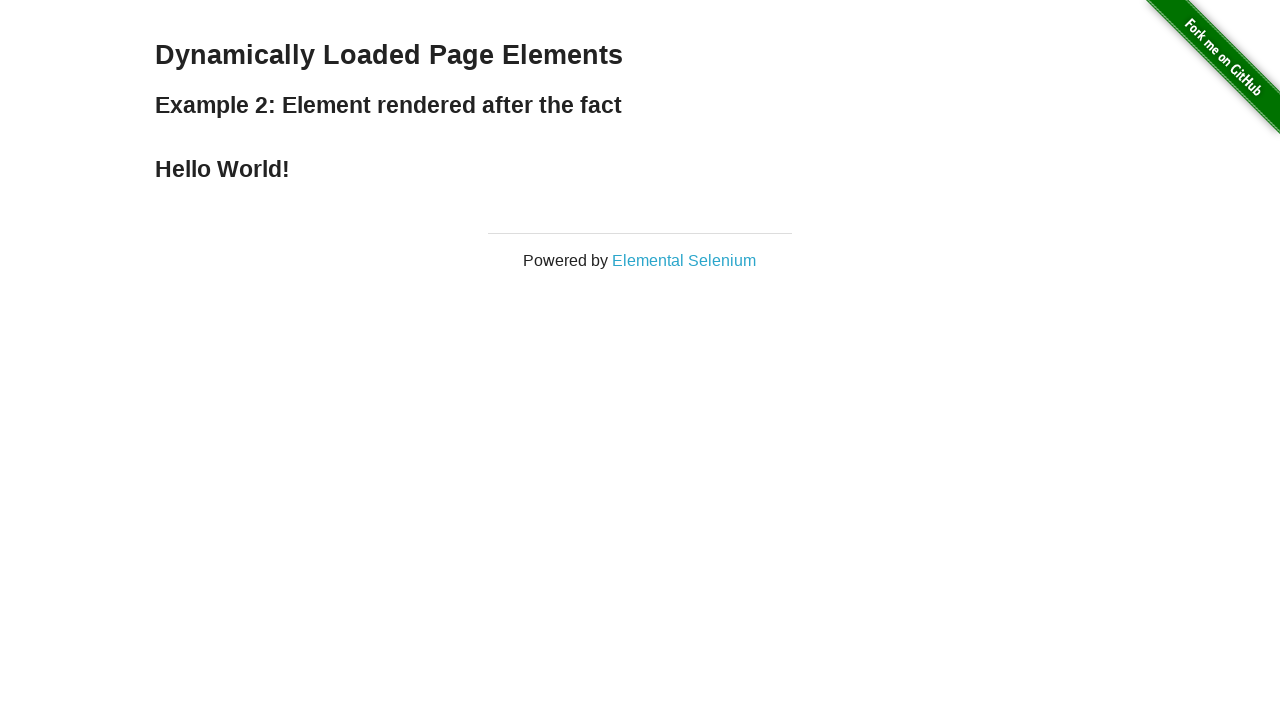